Tests hotel listing functionality by clicking the hotel list button and verifying that 10 hotels are displayed

Starting URL: http://hotel-v3.progmasters.hu/

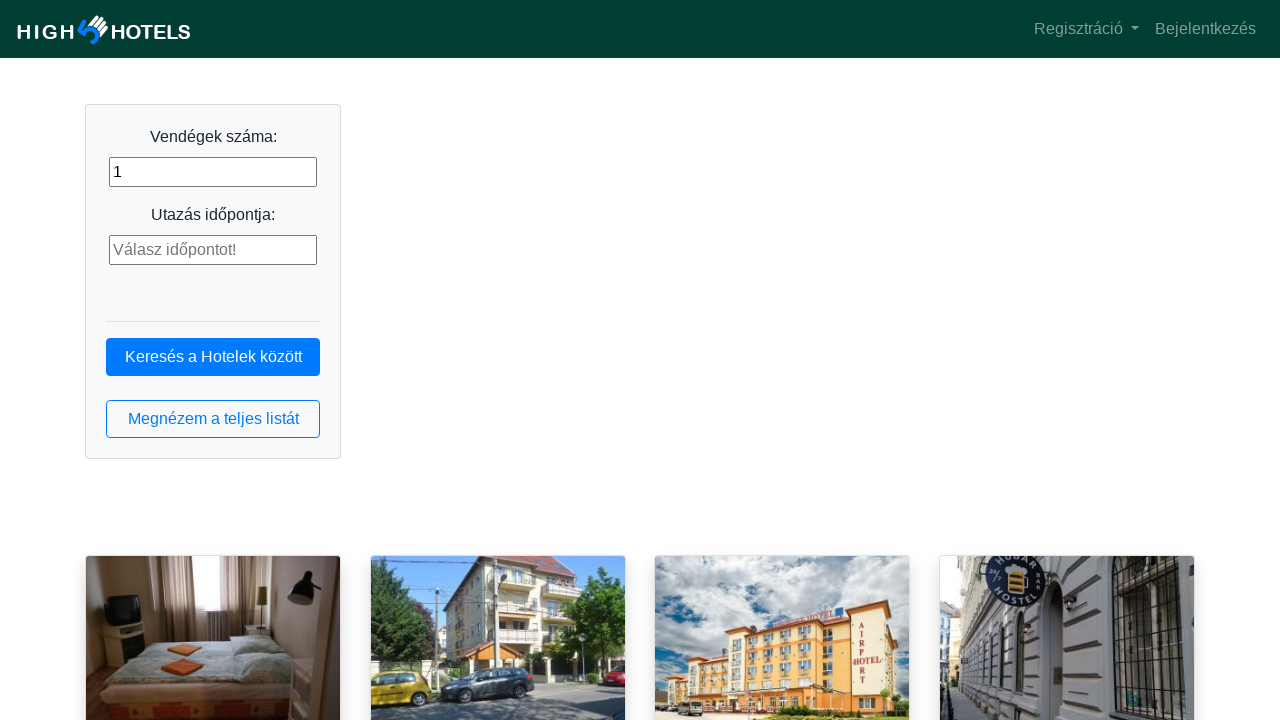

Clicked the hotel list button at (213, 419) on button.btn.btn-outline-primary.btn-block
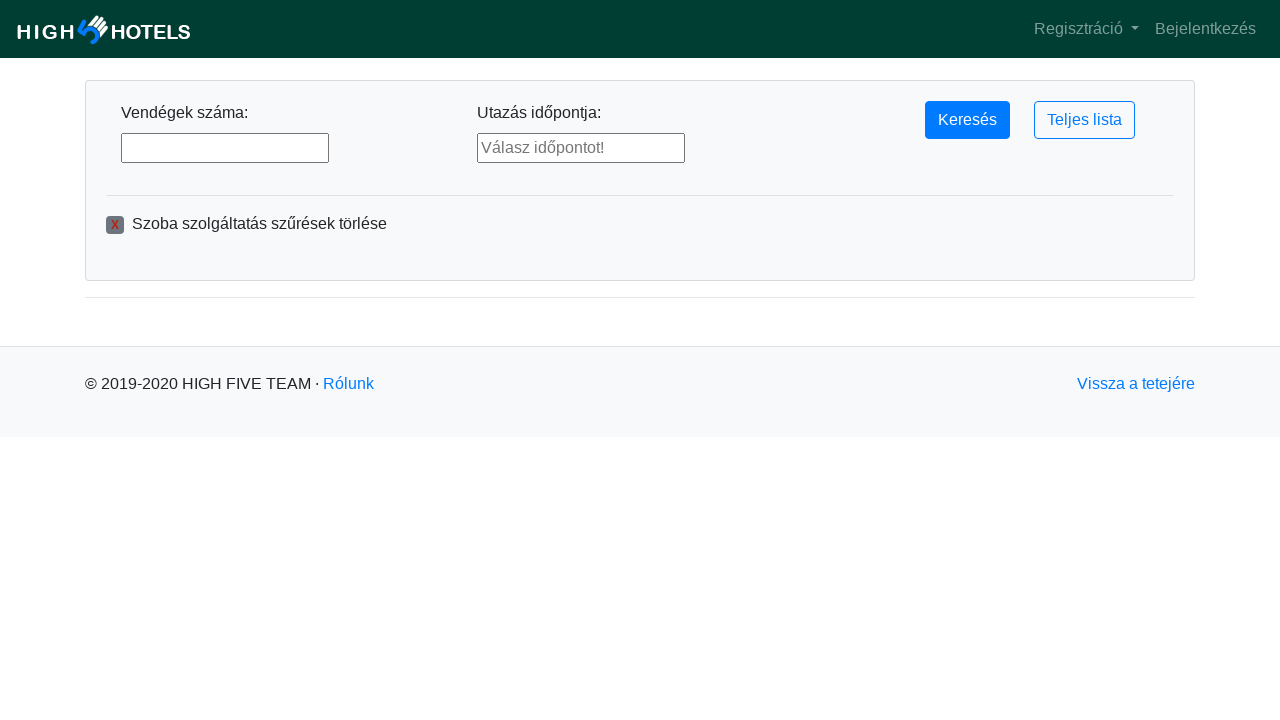

Hotel list loaded - hotel elements are now visible
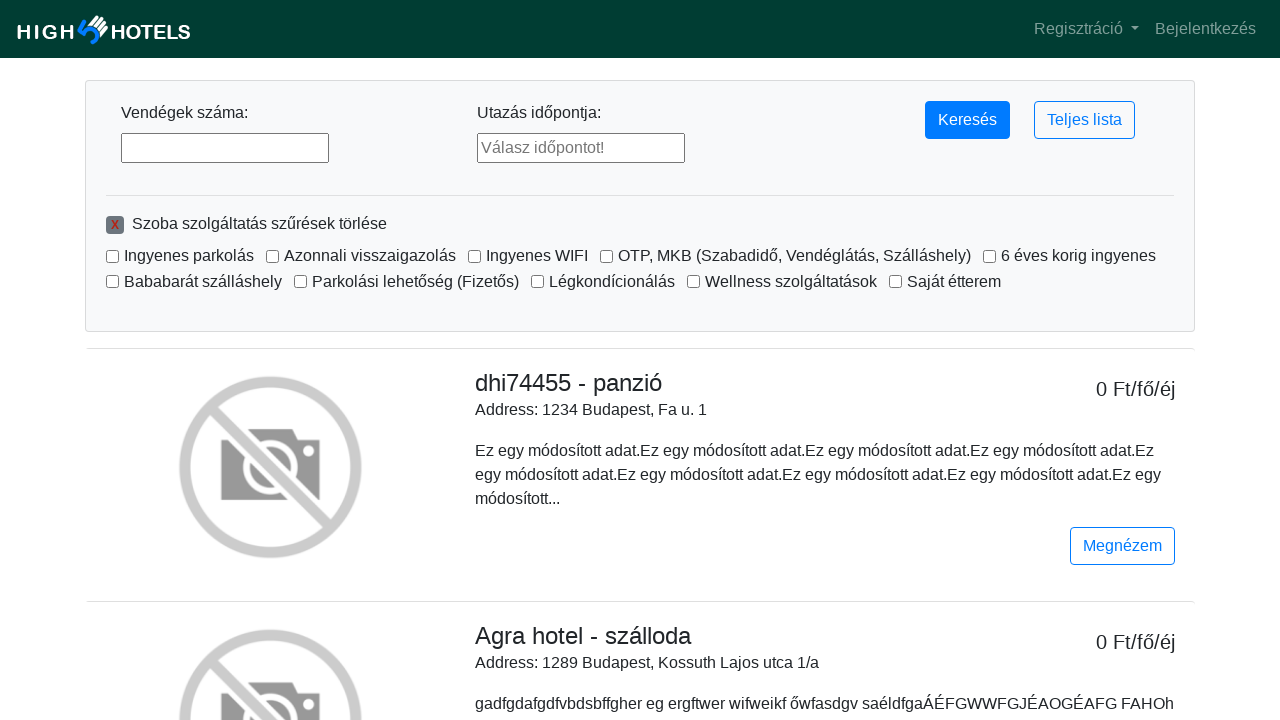

Retrieved all hotel elements from the page
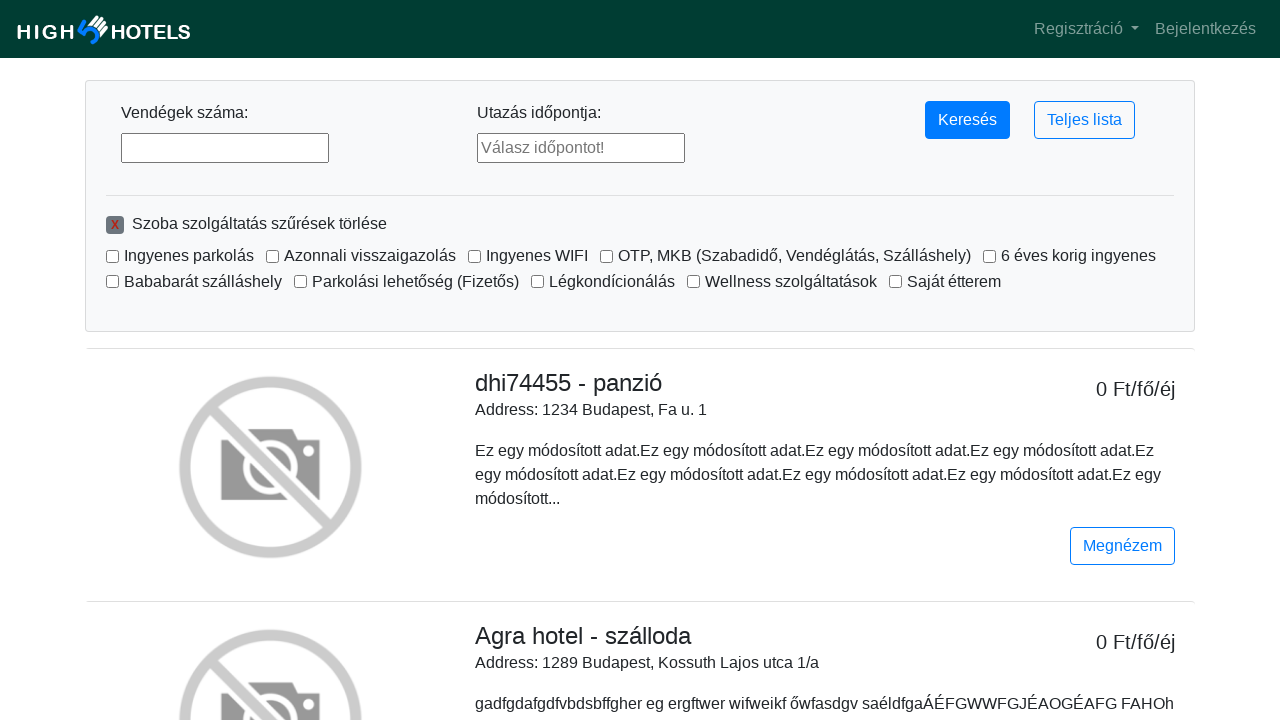

Verified that exactly 10 hotels are displayed
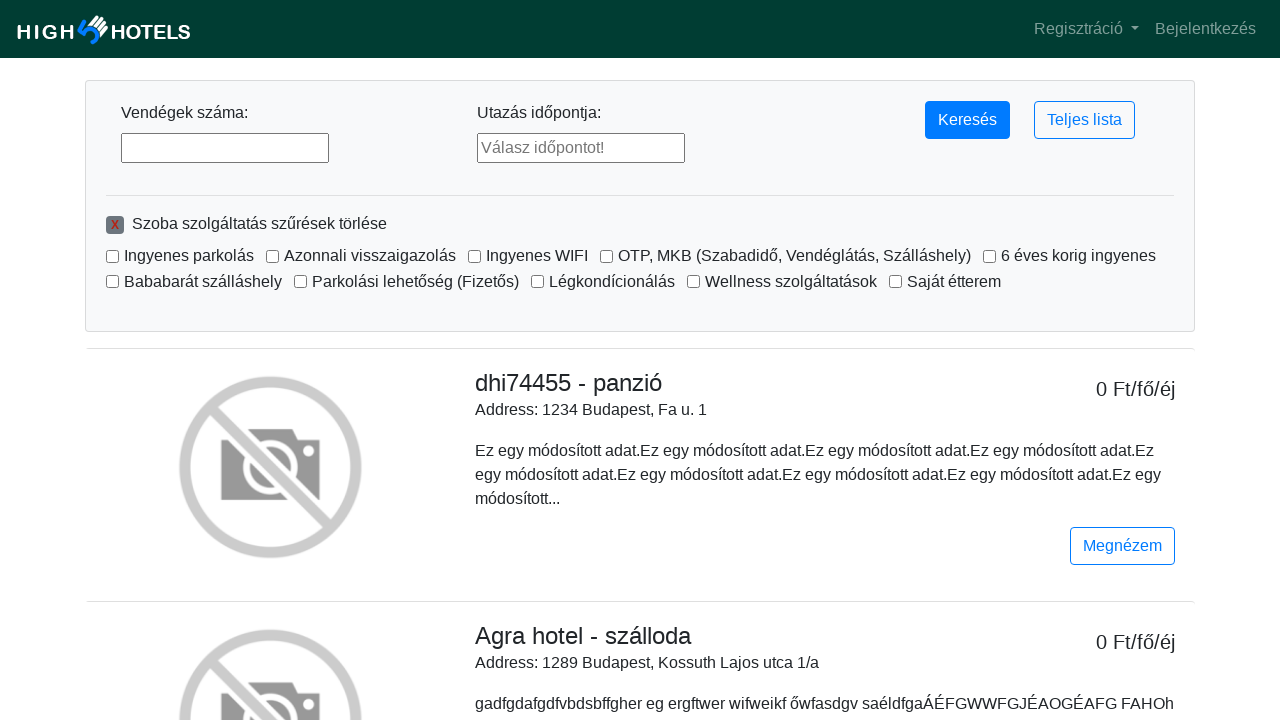

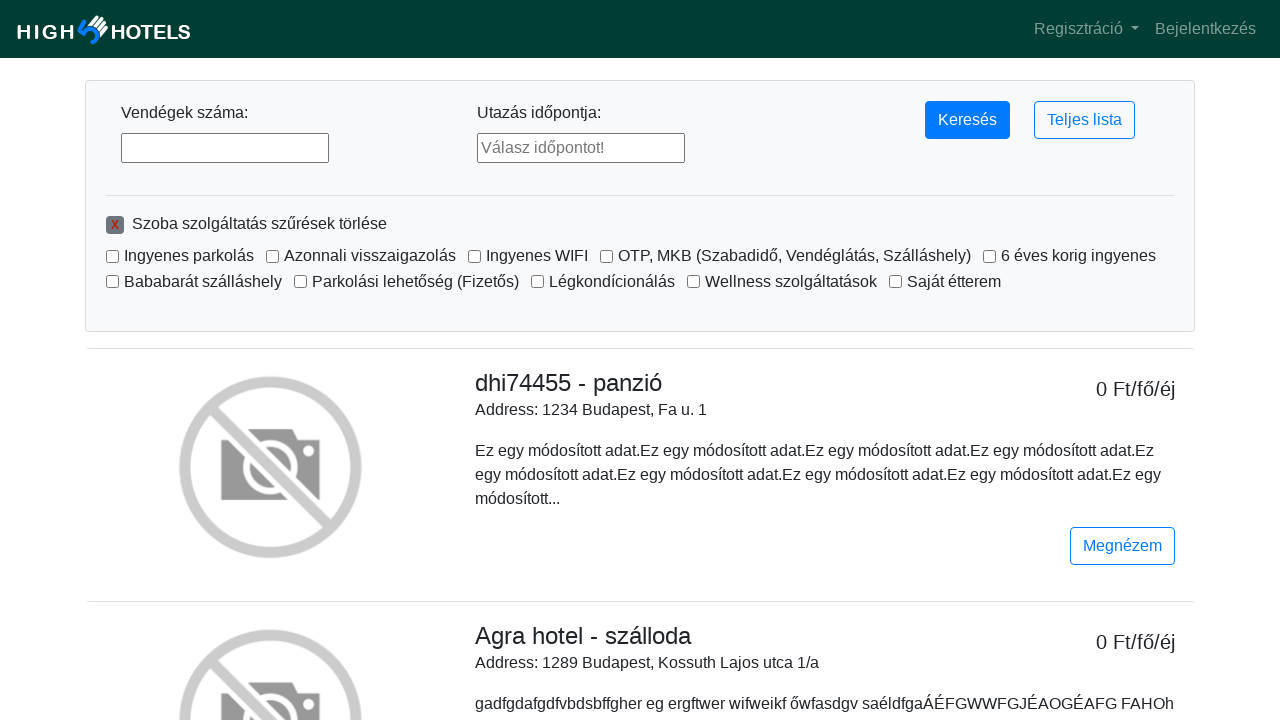